Tests clicking on the home link in the top menu of Redmine website

Starting URL: https://redmine.org/

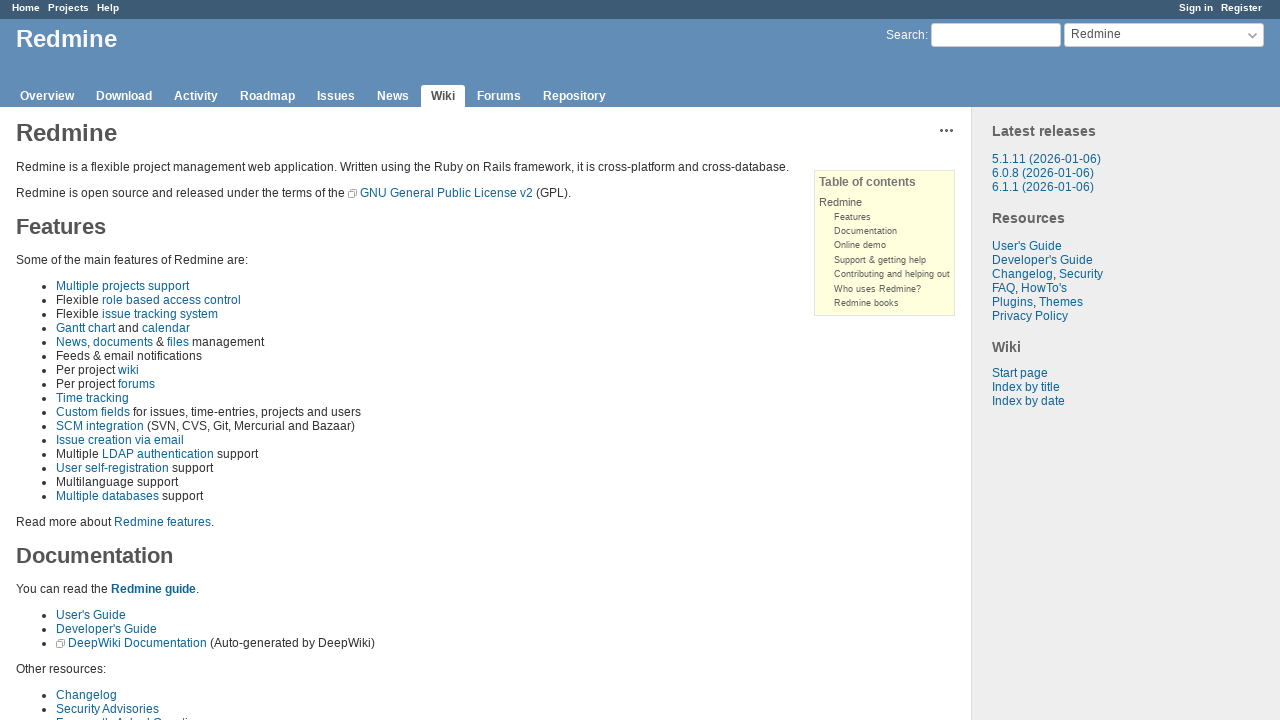

Navigated to Redmine home page at https://redmine.org/
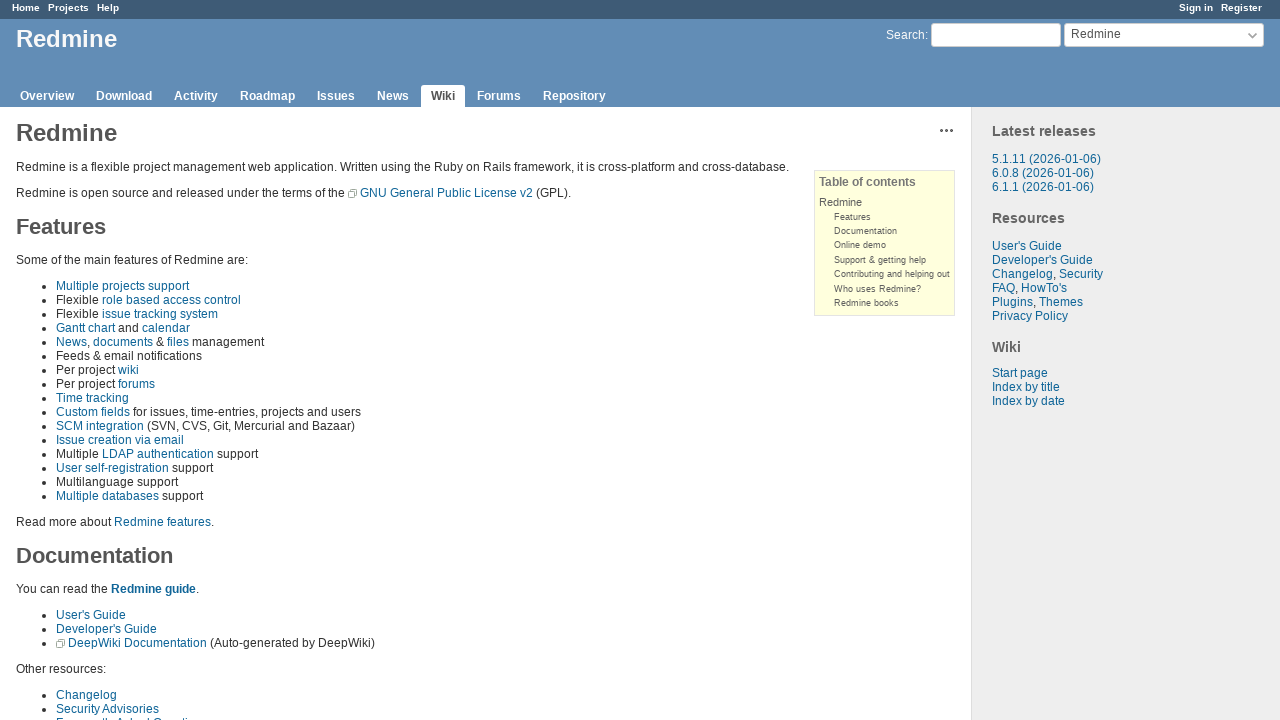

Clicked on home link in top menu at (26, 8) on a.home
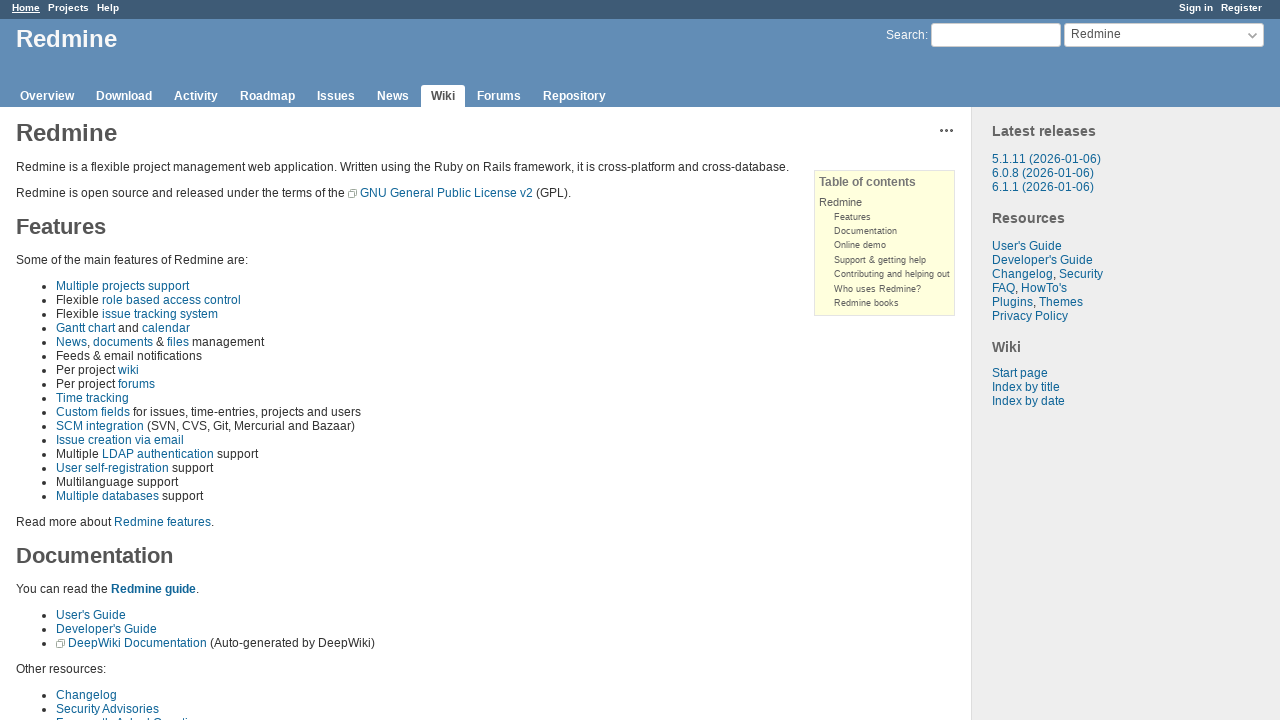

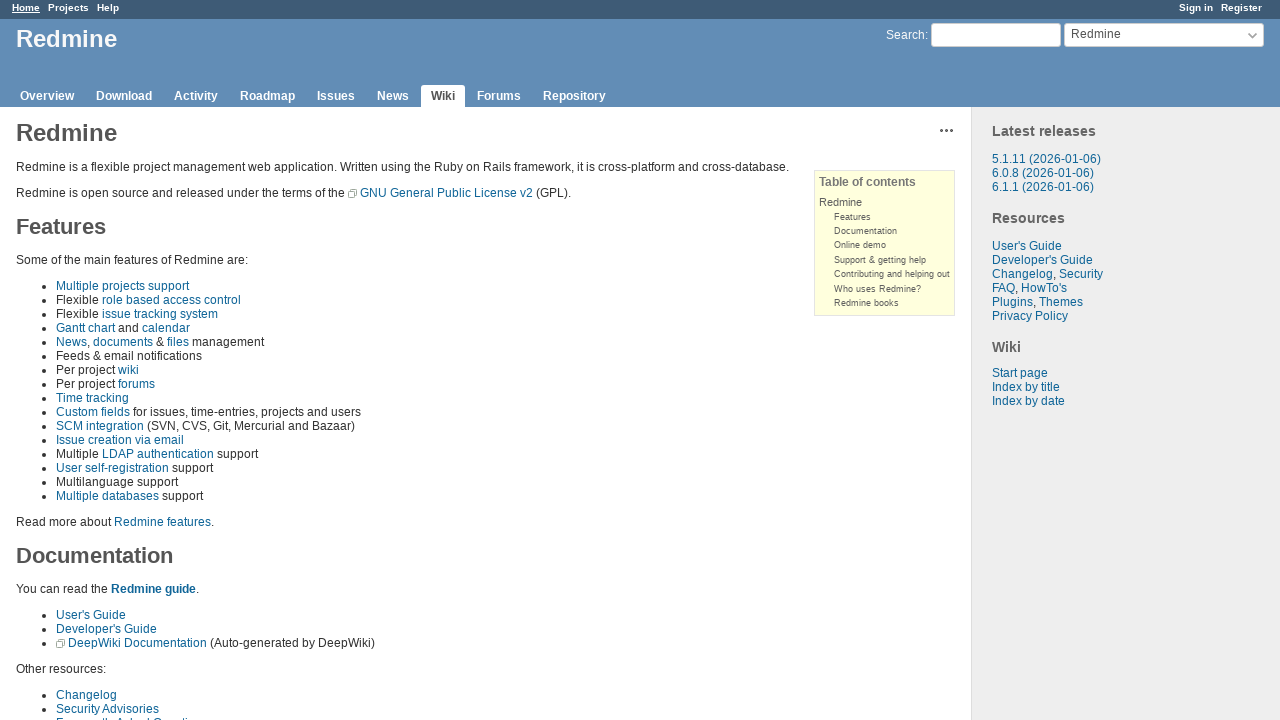